Tests opening a small modal dialog by clicking a button and verifies the modal content is displayed correctly.

Starting URL: https://demoqa.com/modal-dialogs

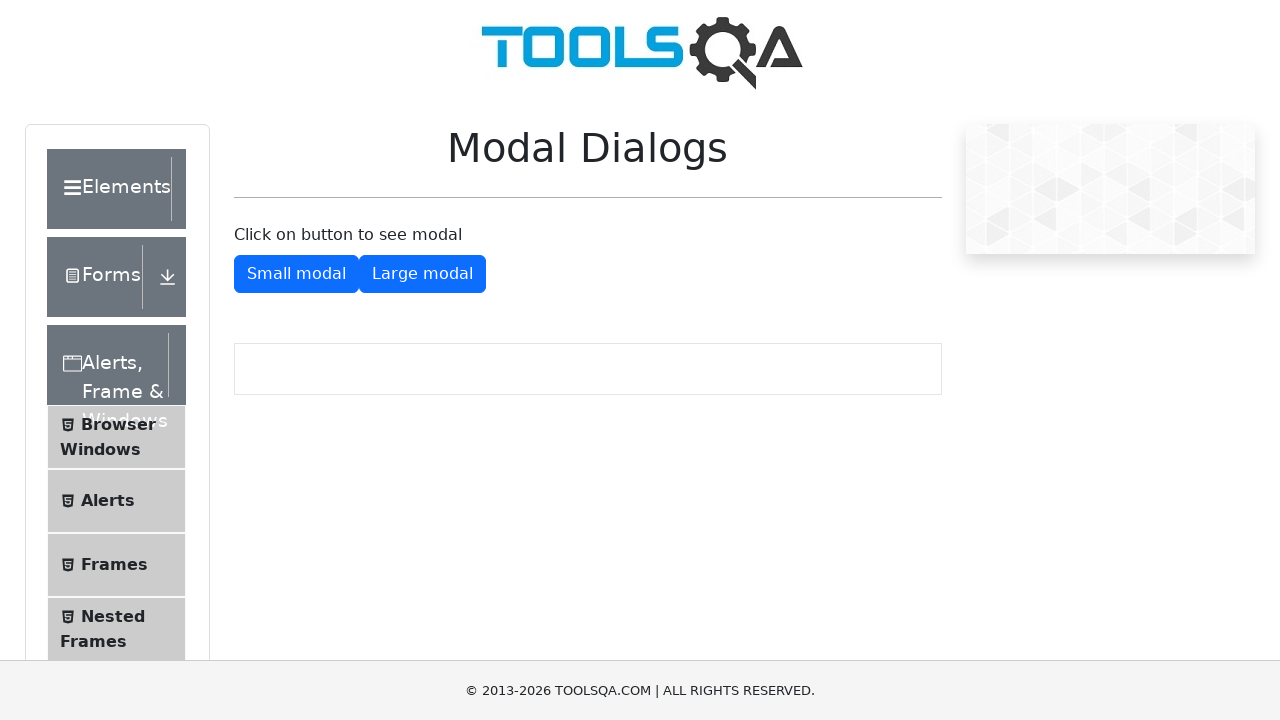

Clicked the small modal button at (296, 274) on #showSmallModal
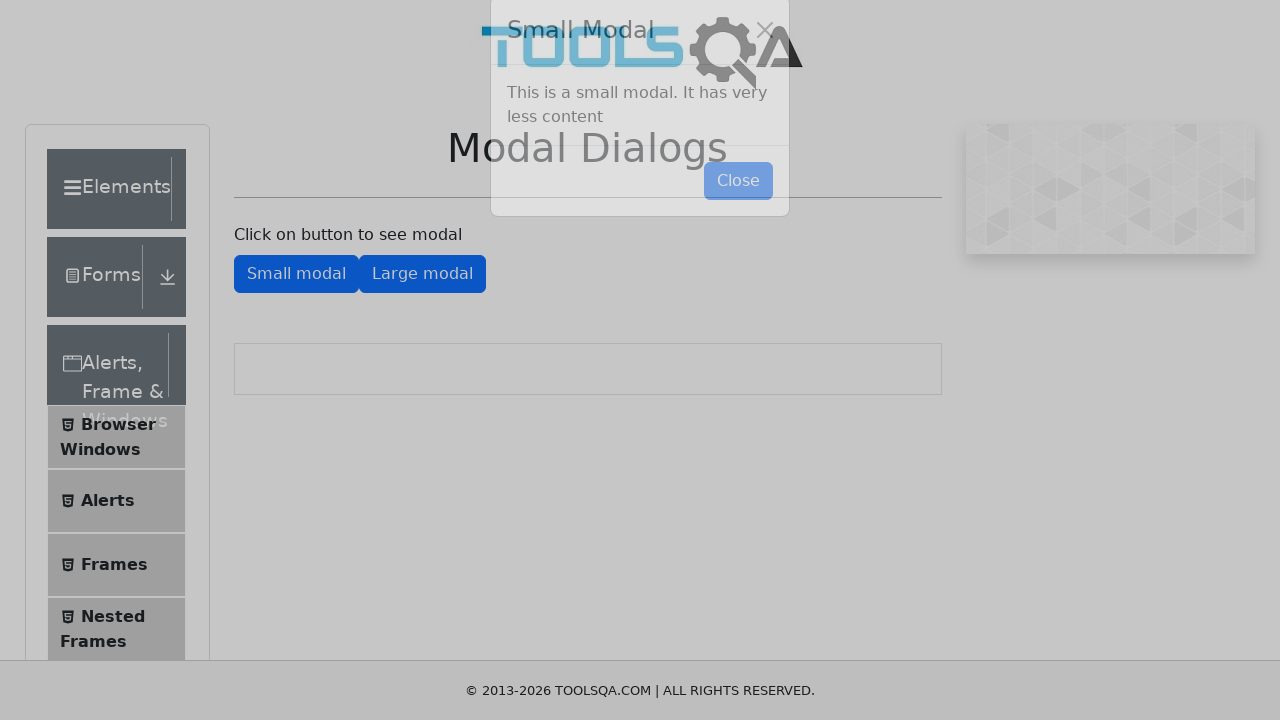

Modal content appeared on the page
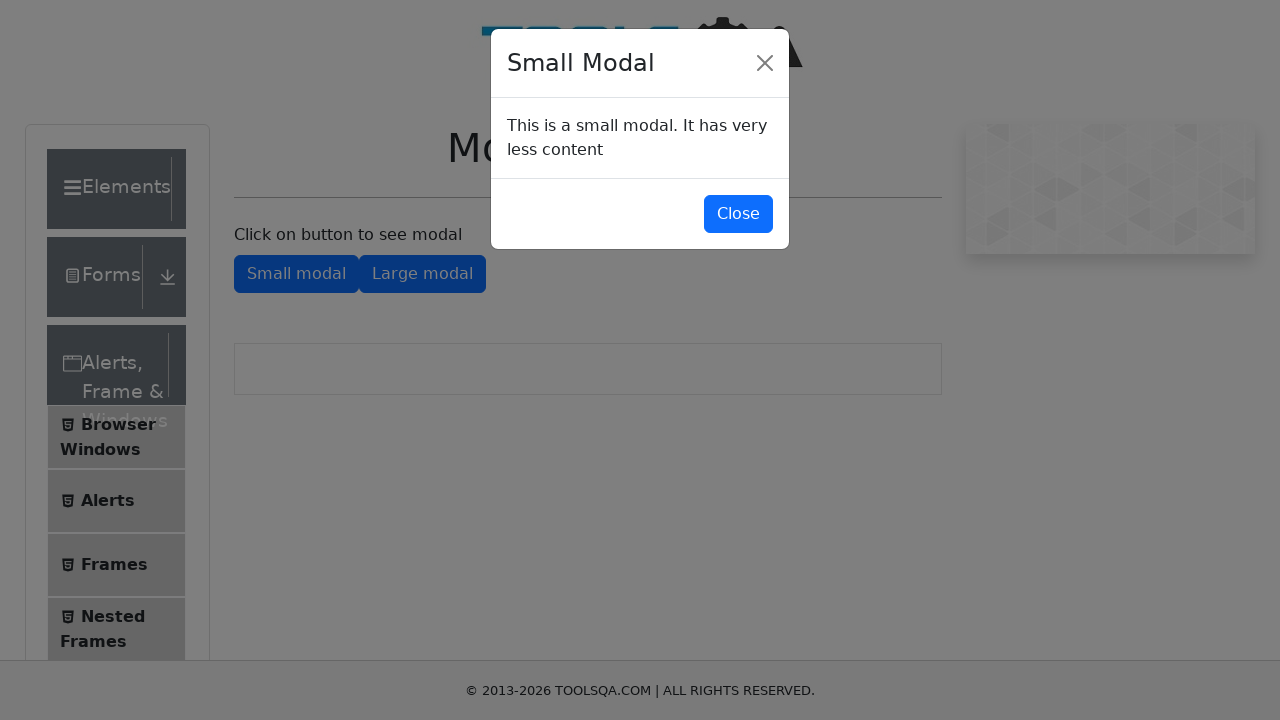

Modal body content is now visible
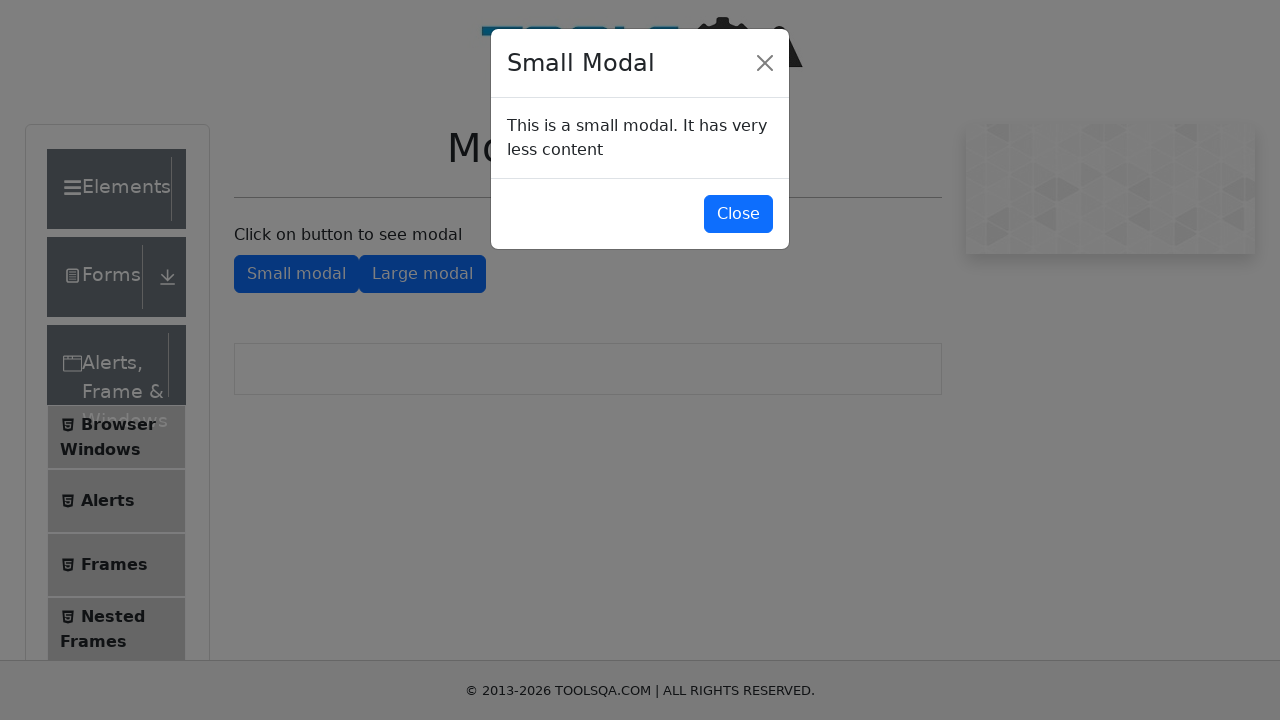

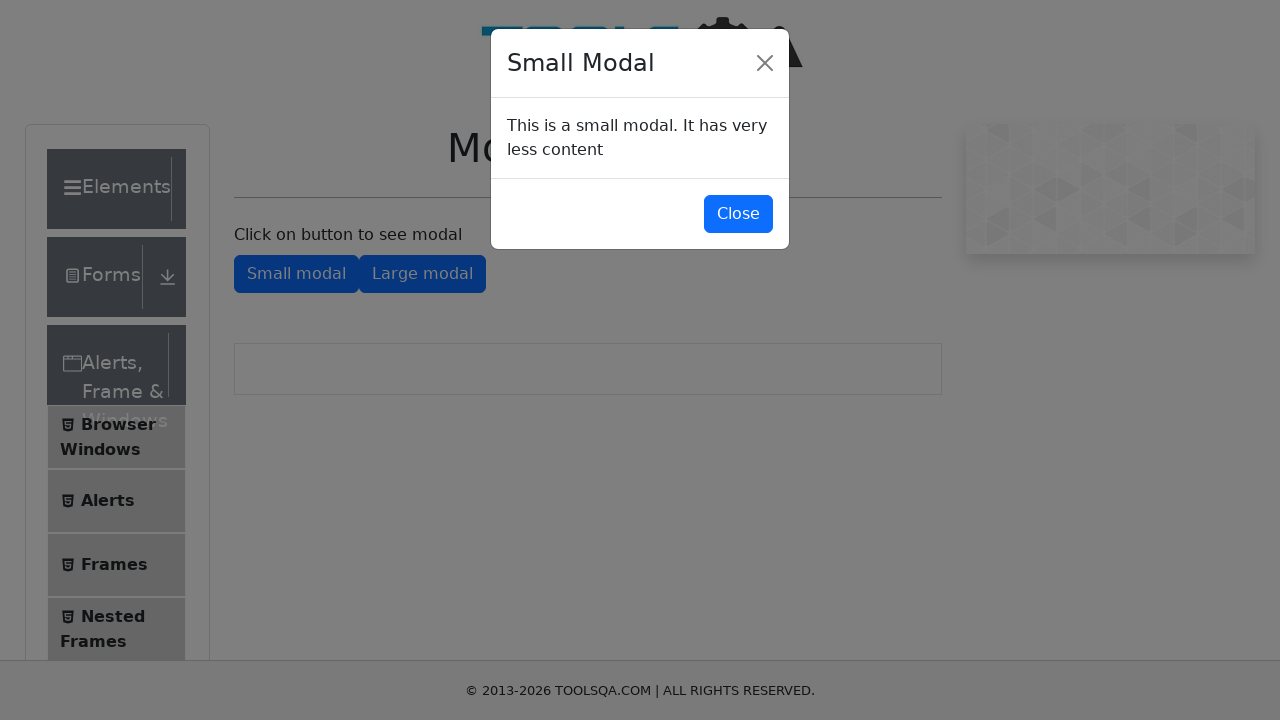